Tests handling of a simple JavaScript alert by clicking a button that triggers the alert and then accepting/dismissing it

Starting URL: https://testautomationpractice.blogspot.com/

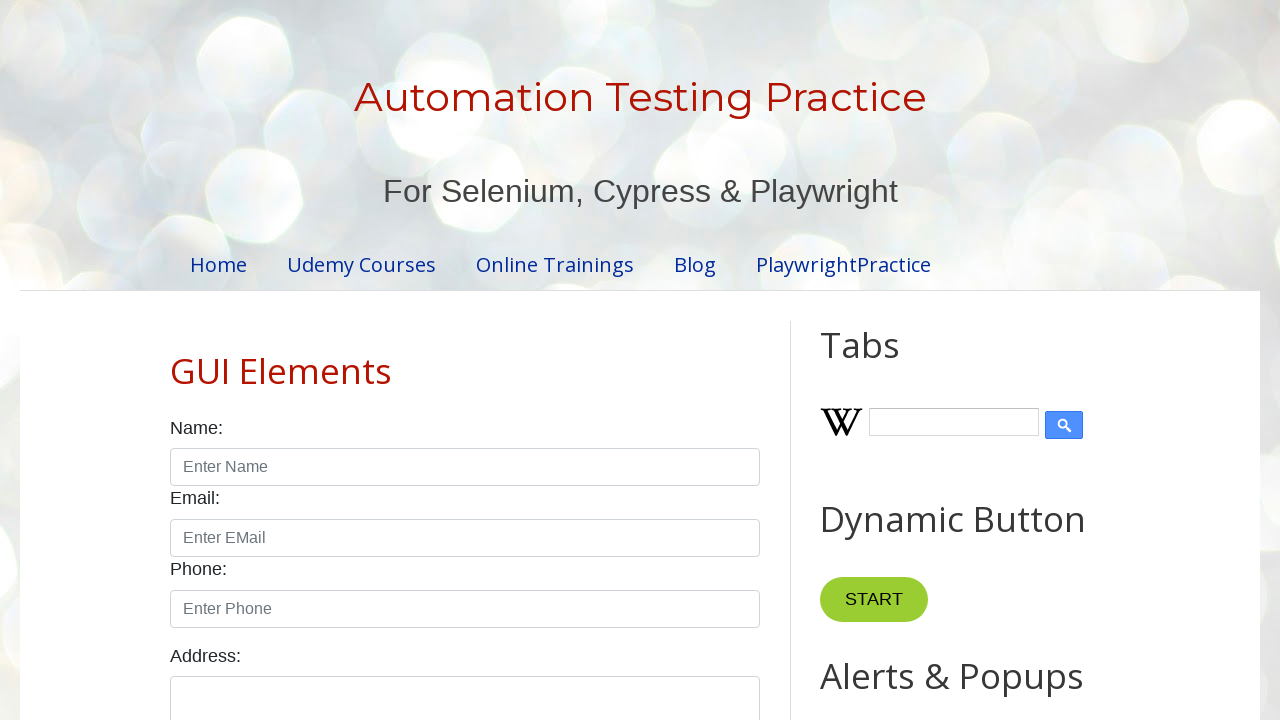

Clicked the 'Simple Alert' button at (888, 361) on xpath=//button[.='Simple Alert']
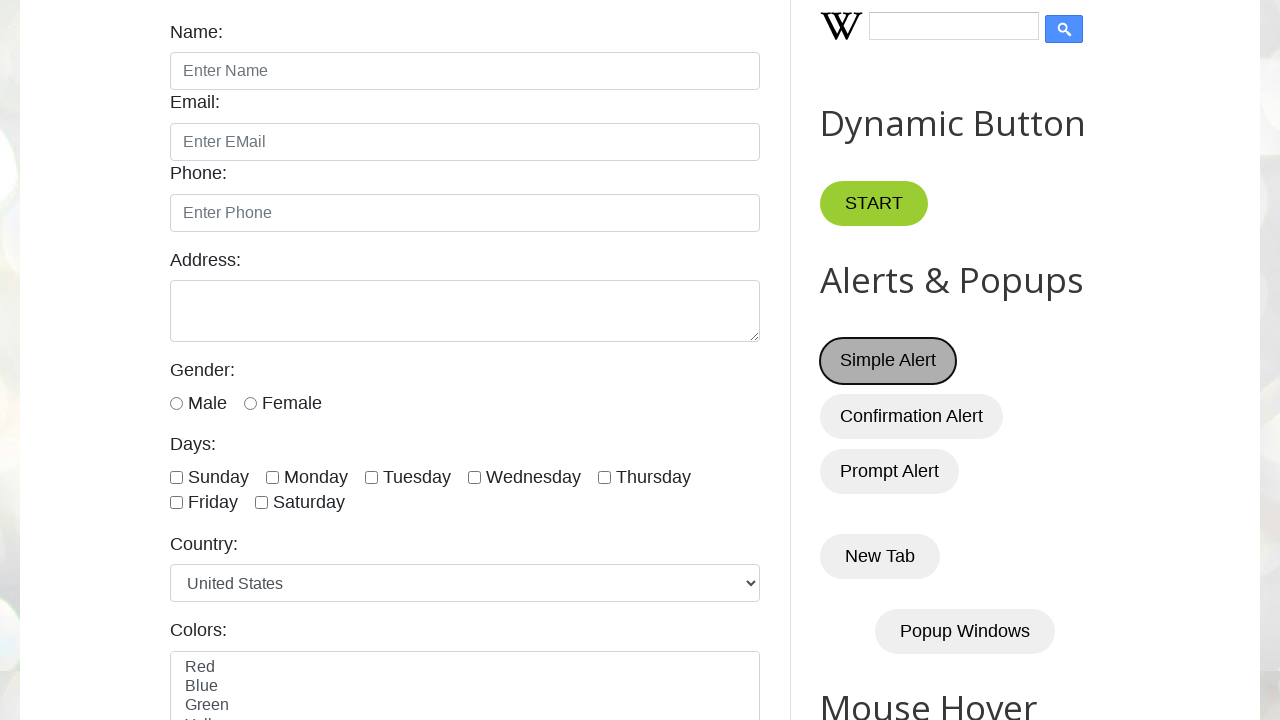

Set up dialog handler to accept alerts
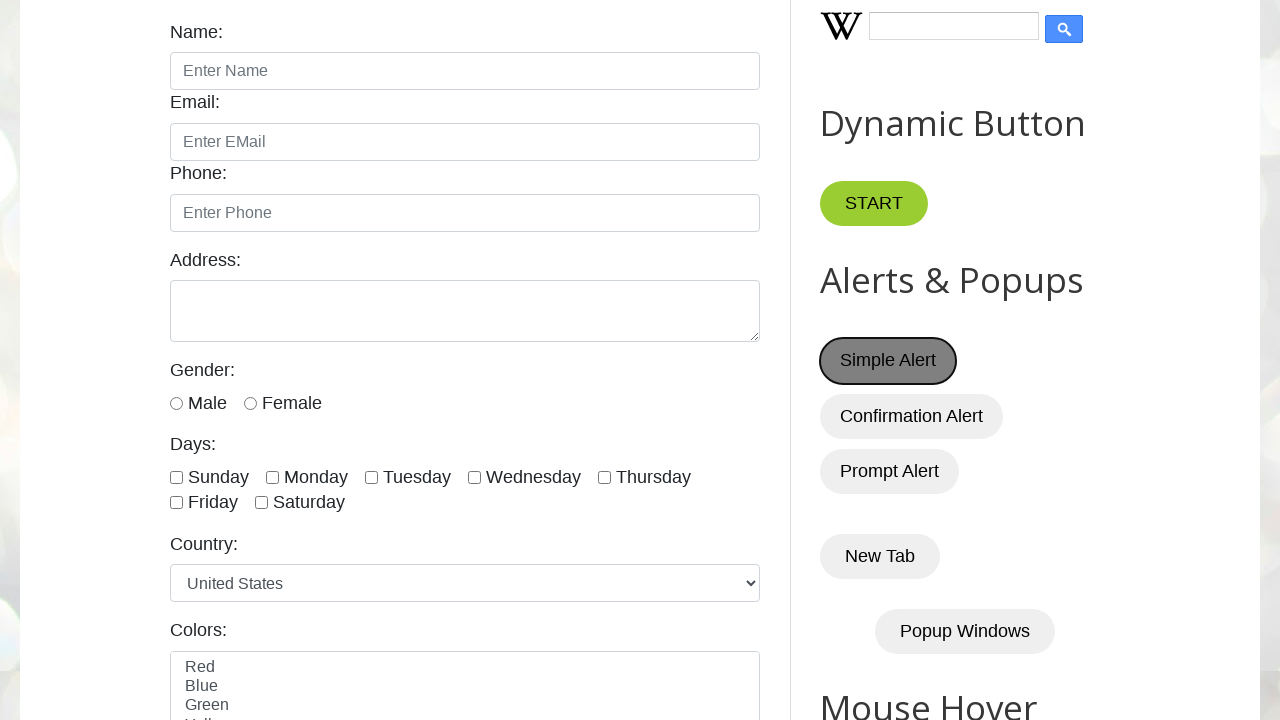

Clicked the 'Simple Alert' button again at (888, 361) on xpath=//button[.='Simple Alert']
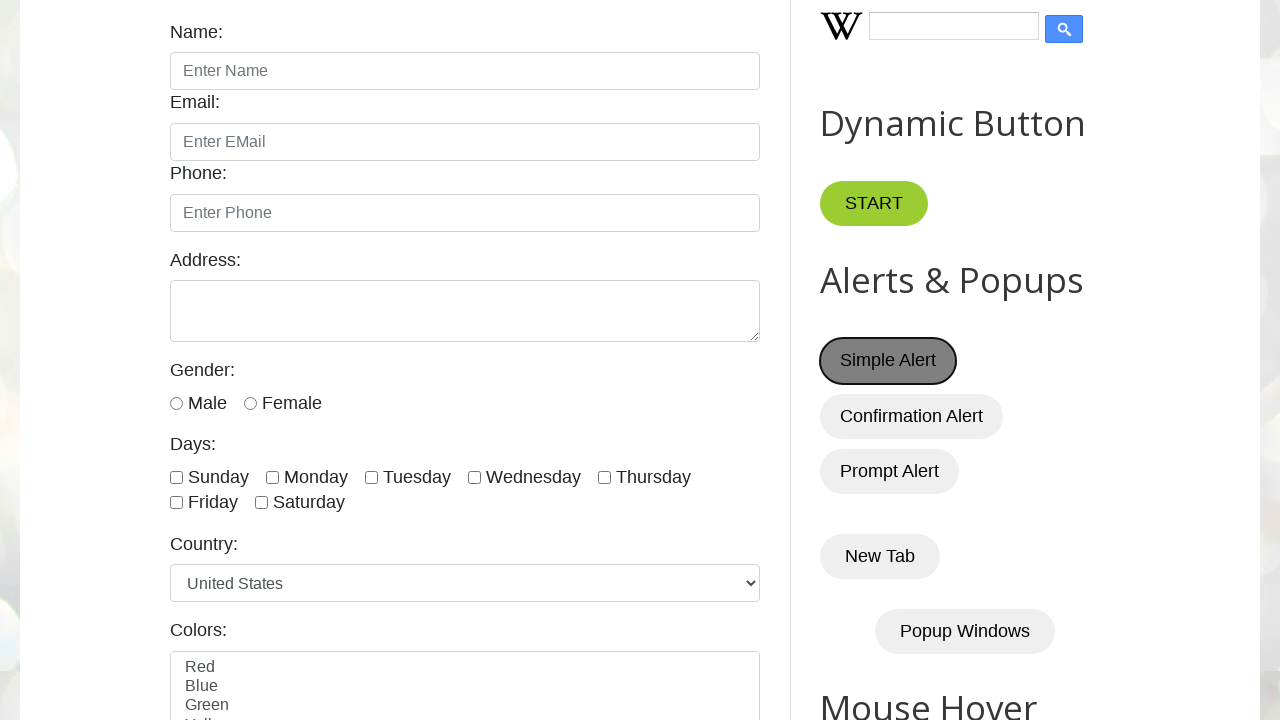

Waited 500ms for alert dialog to appear
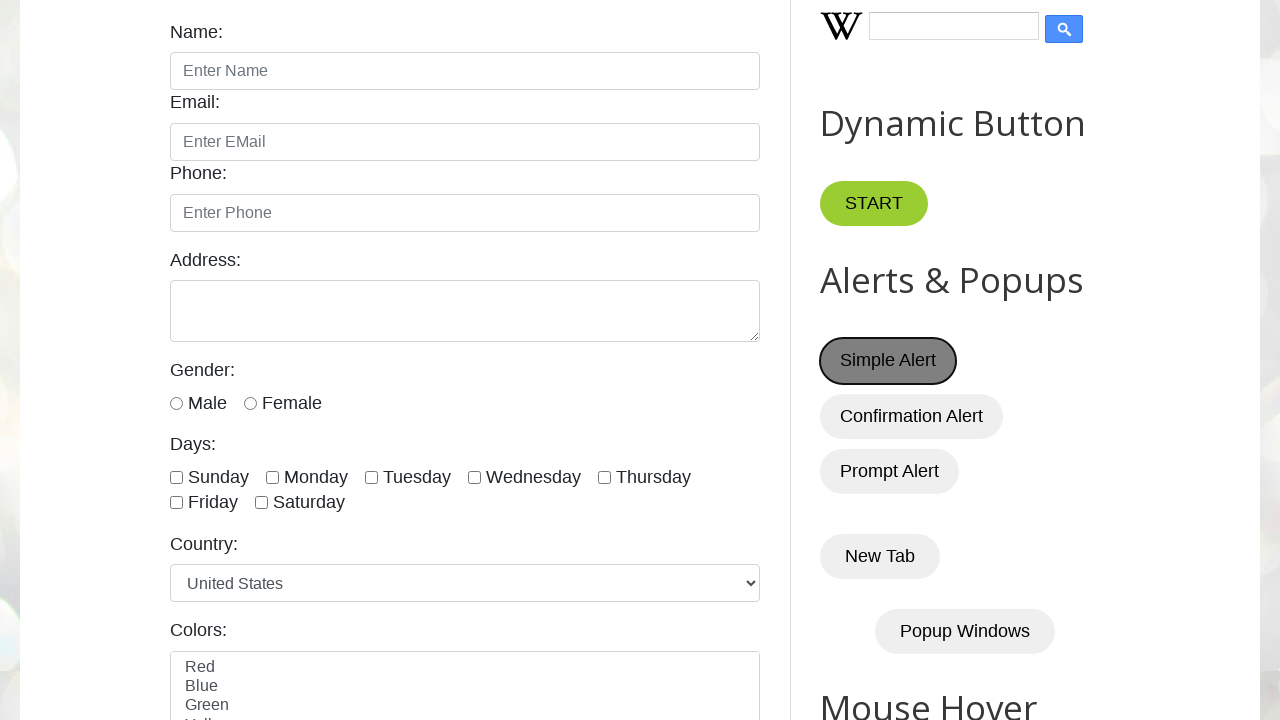

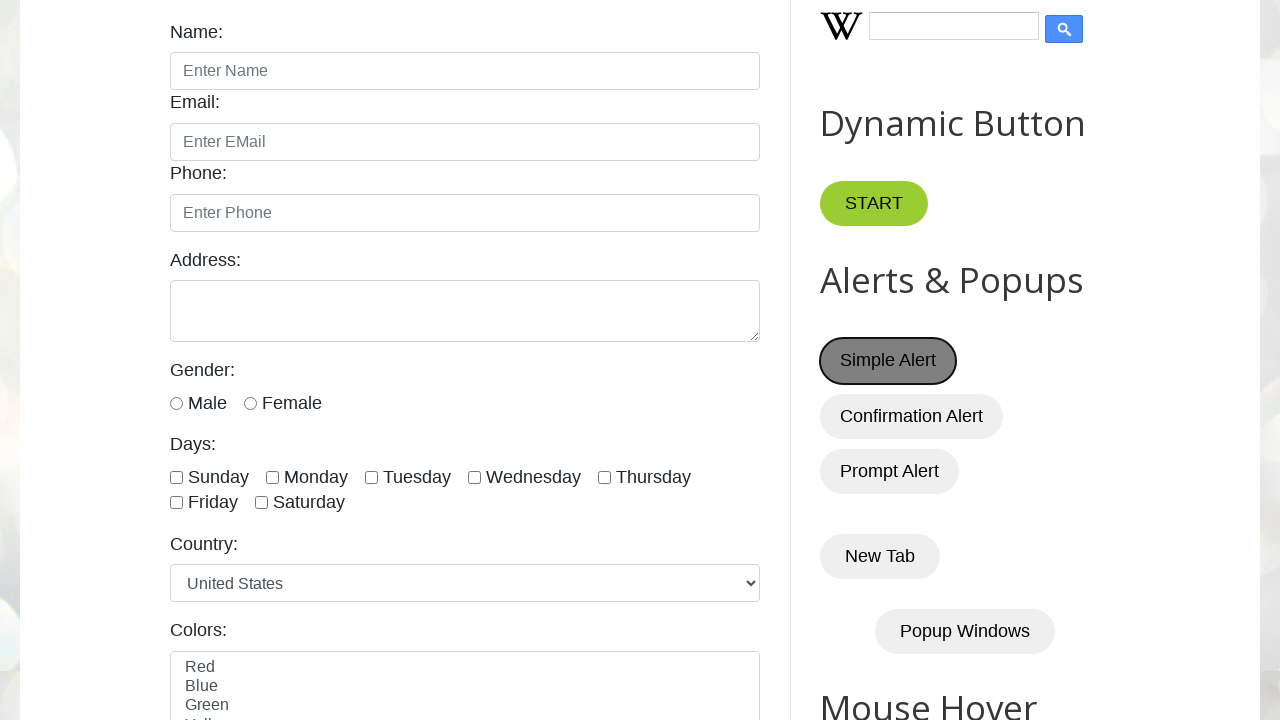